Tests a registration form by filling in personal details (first name, last name, address, email, phone), selecting gender radio button, and checking movie hobby checkbox

Starting URL: http://demo.automationtesting.in/Register.html

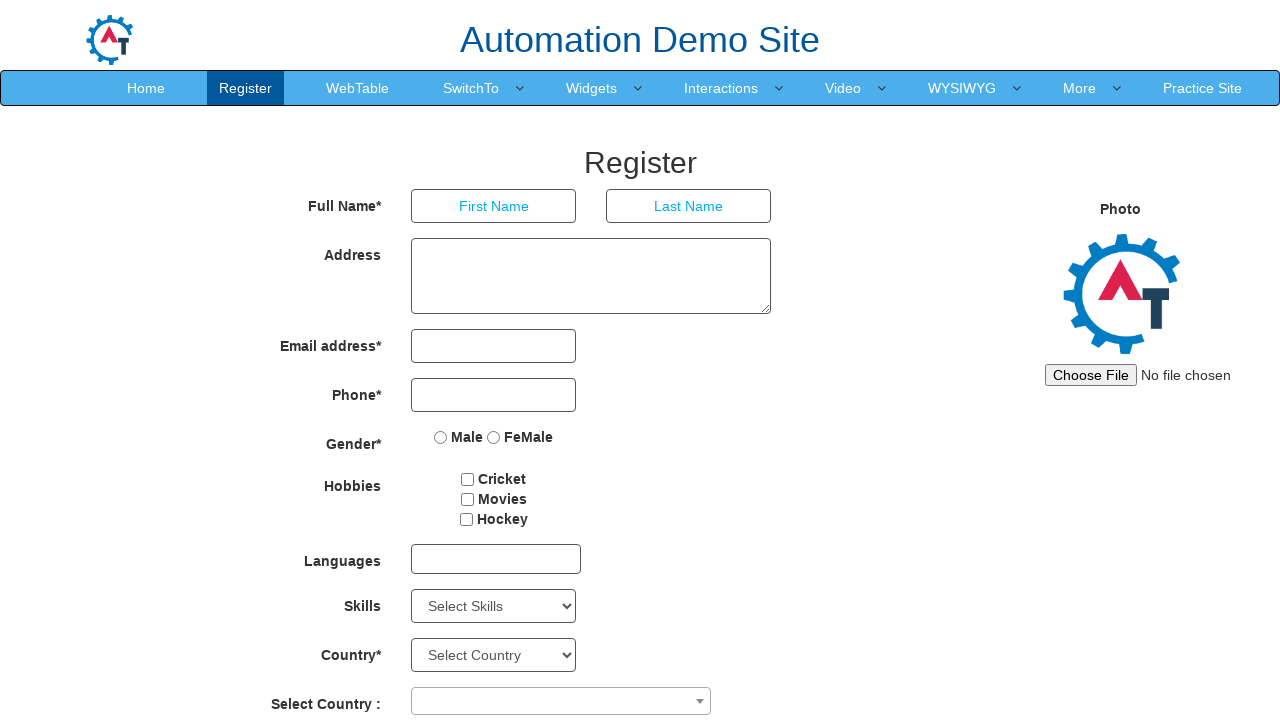

Filled first name field with 'John' on input[placeholder='First Name']
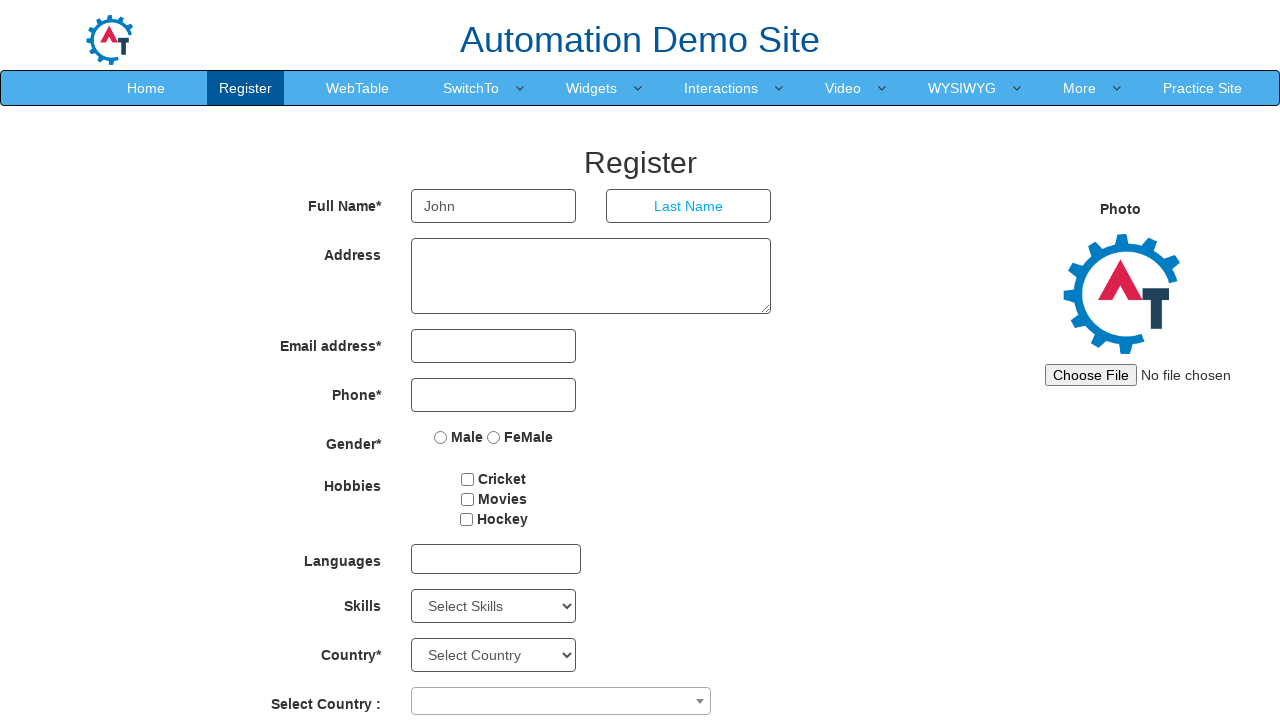

Filled last name field with 'Smith' on input[placeholder='Last Name']
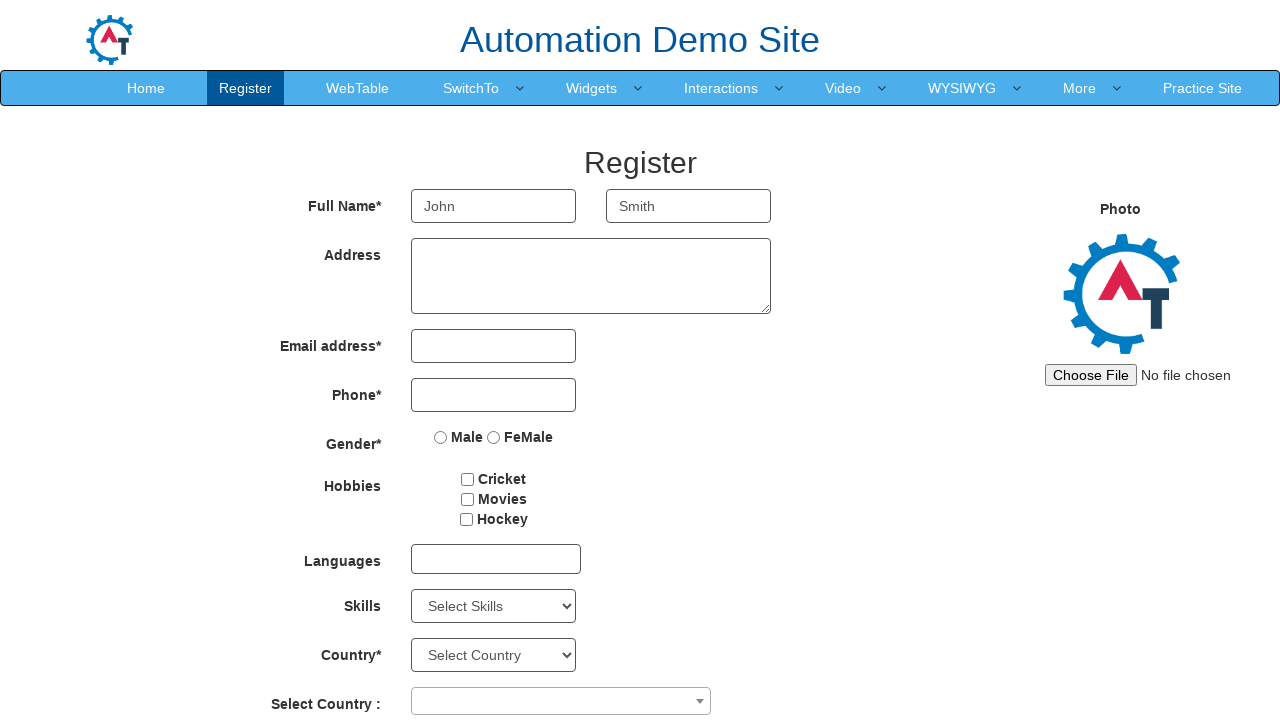

Filled address field with '123 Main Street, Anytown USA' on textarea[ng-model='Adress']
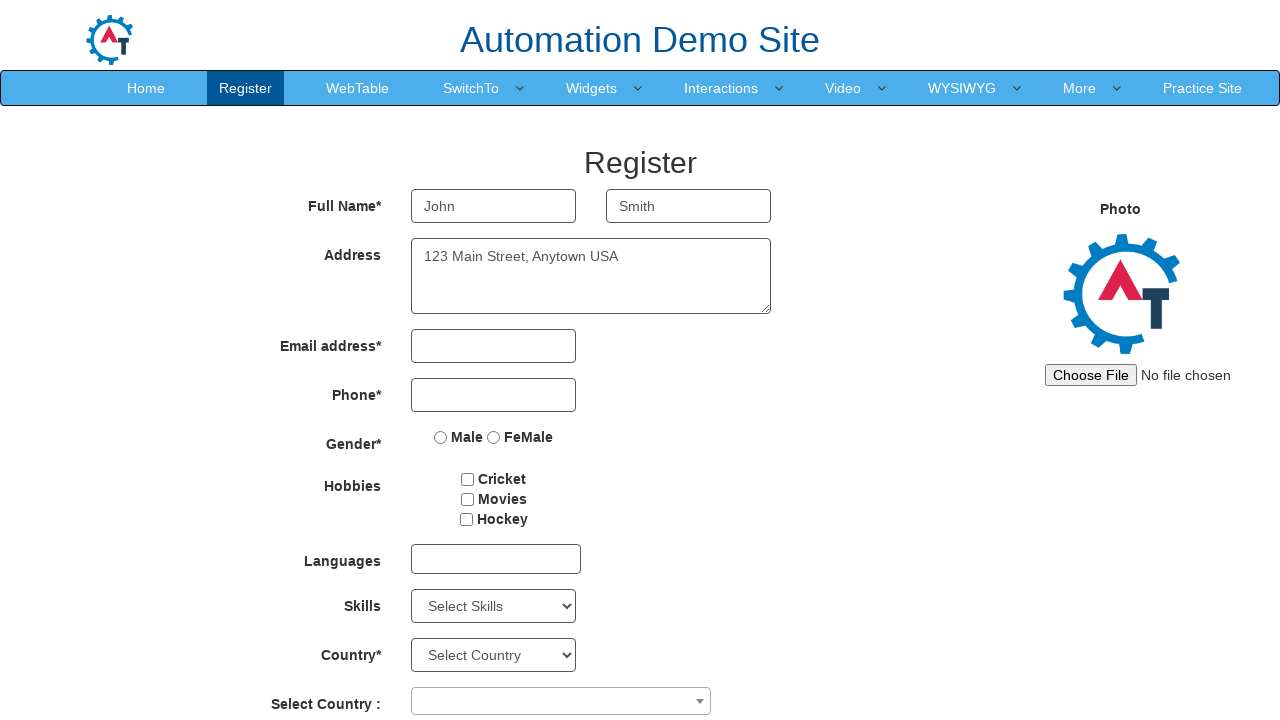

Filled email field with 'john.smith@example.com' on input[type='email']
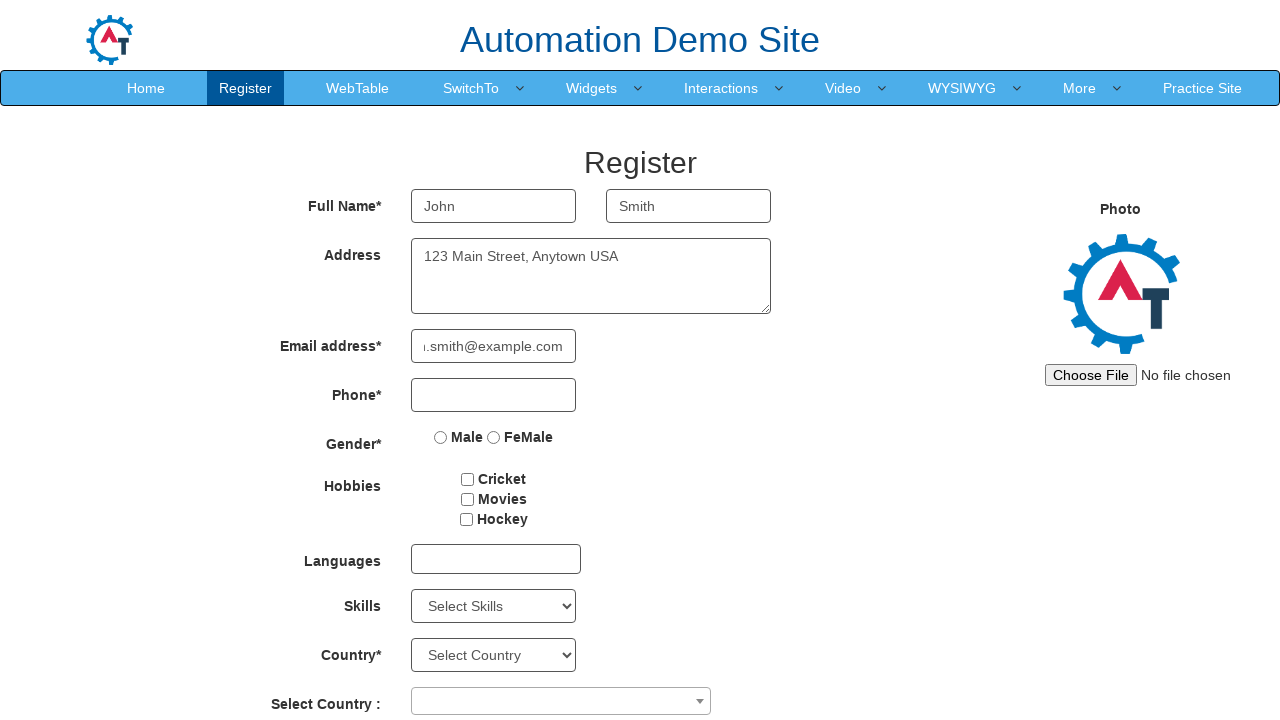

Filled phone number field with '5551234567' on input[type='tel']
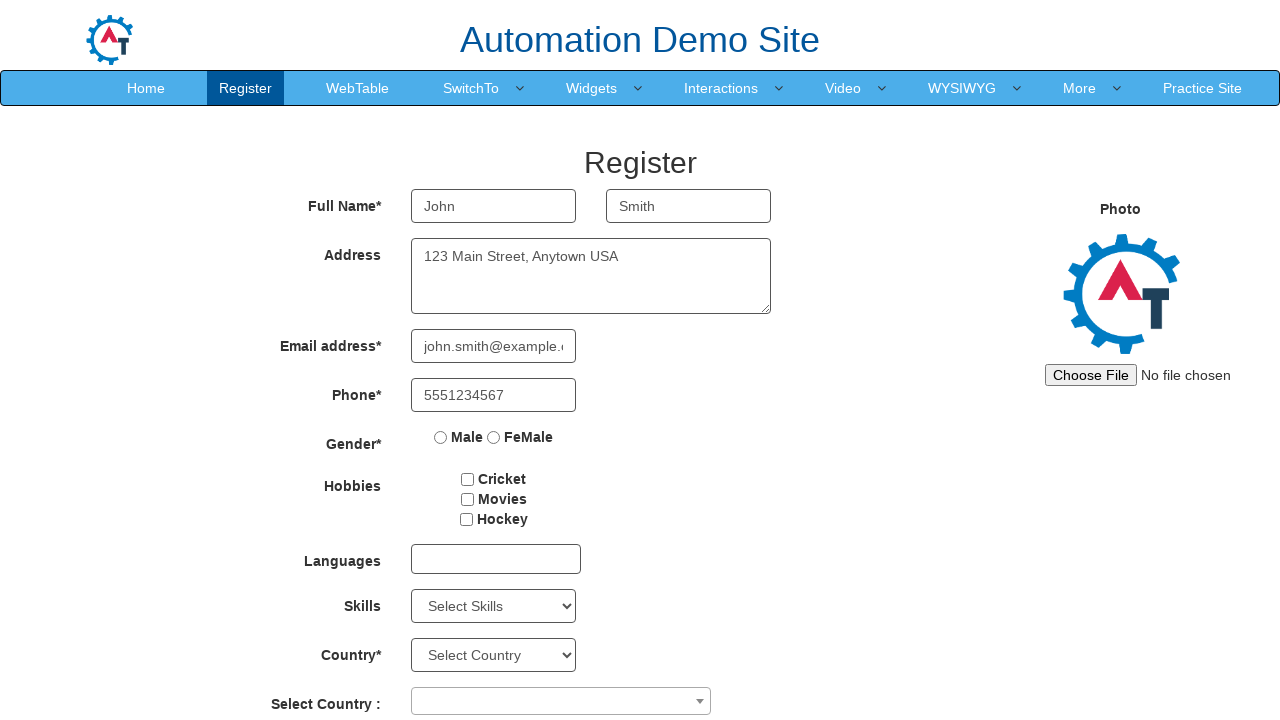

Selected Male gender radio button at (441, 437) on input[value='Male']
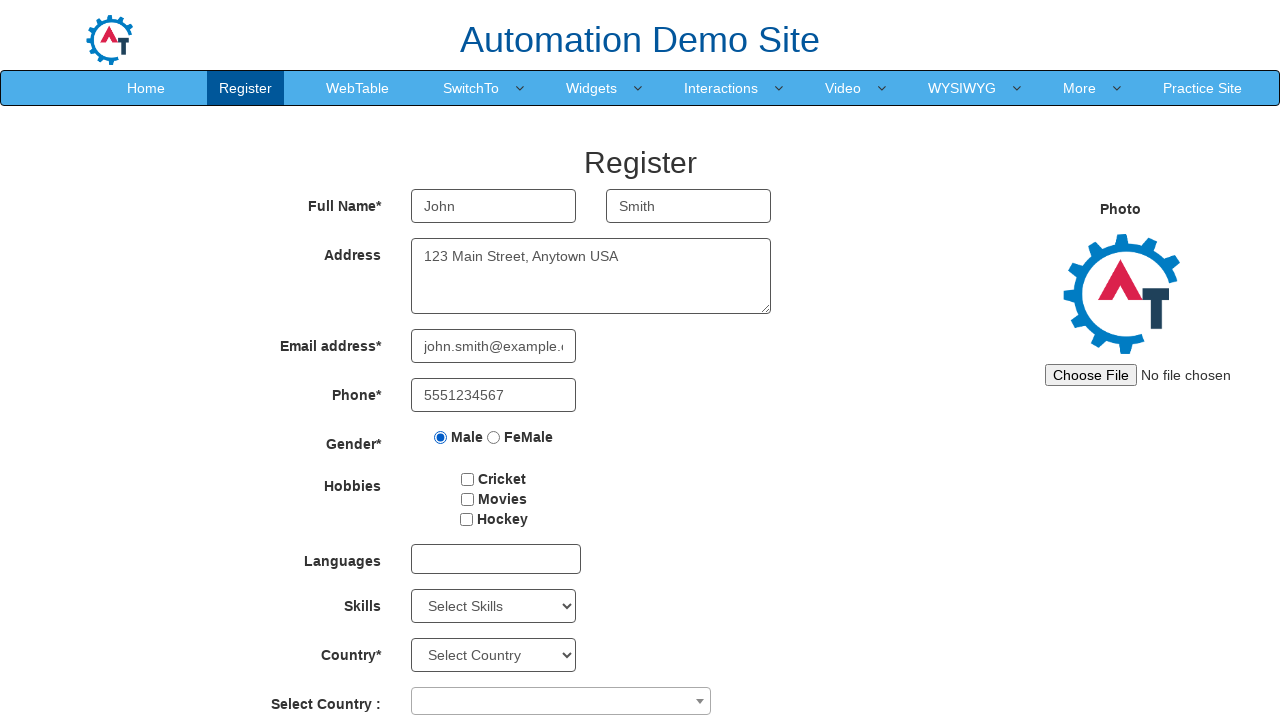

Checked Movies hobby checkbox at (467, 499) on #checkbox2
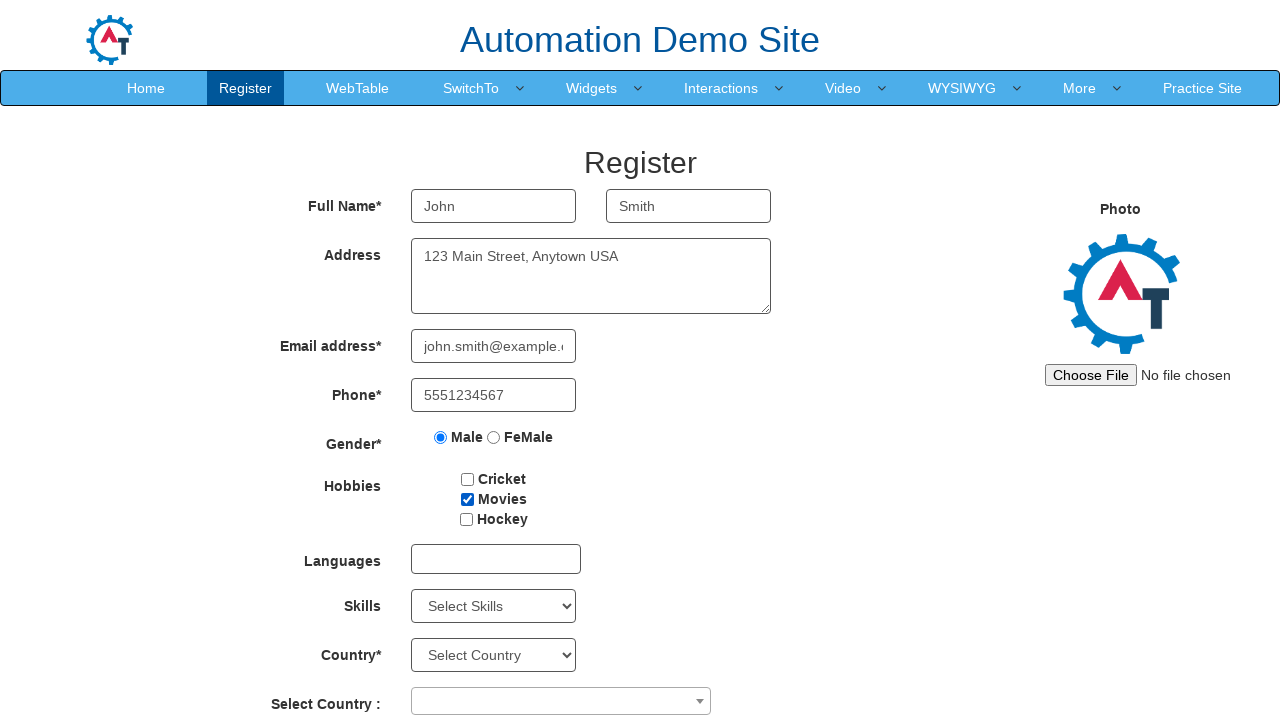

Verified Male radio button is selected
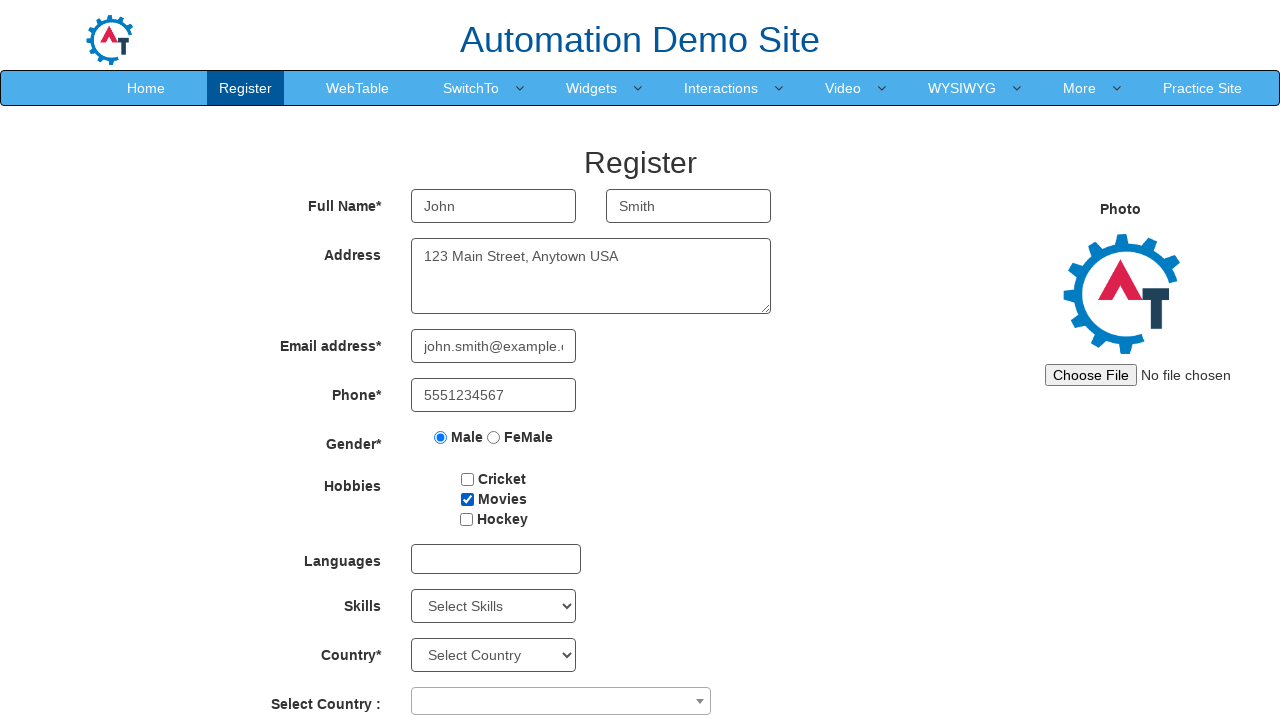

Verified Movies checkbox is checked
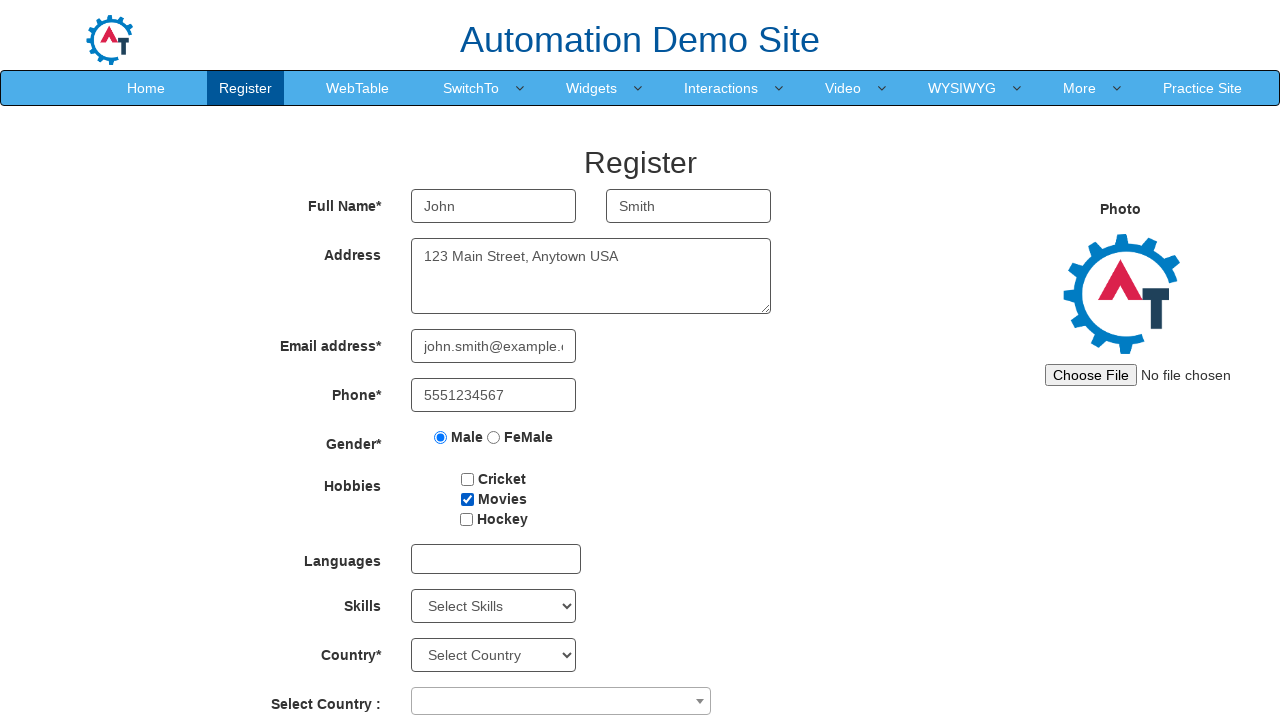

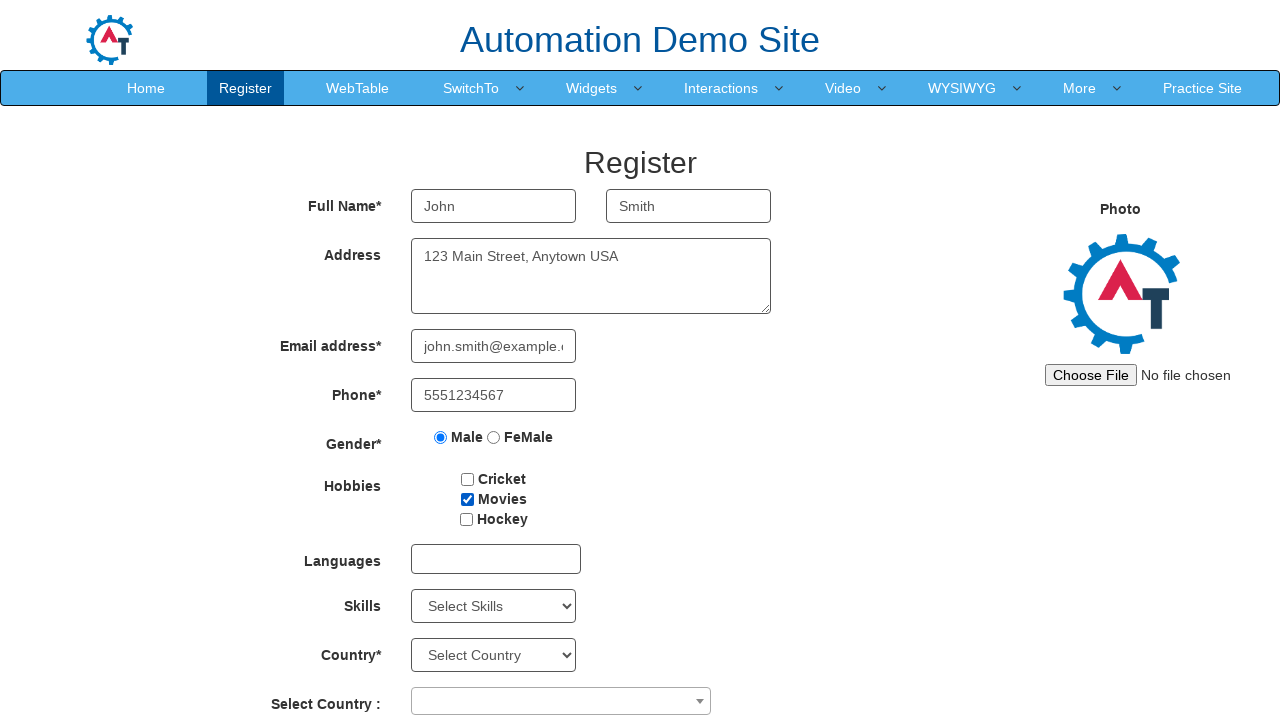